Tests that you can cancel out of an error message after triggering a validation error

Starting URL: https://devmountain-qa.github.io/employee-manager/1.2_Version/index.html

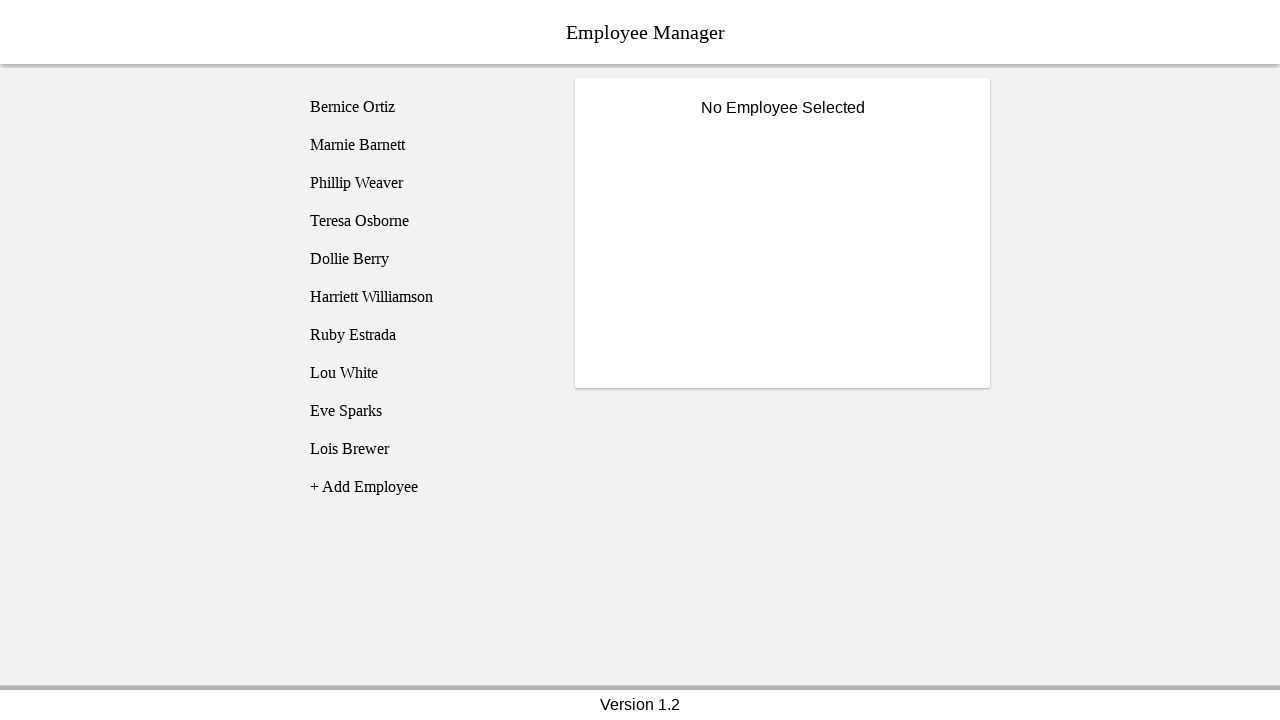

Clicked on Bernice Ortiz employee at (425, 107) on [name='employee1']
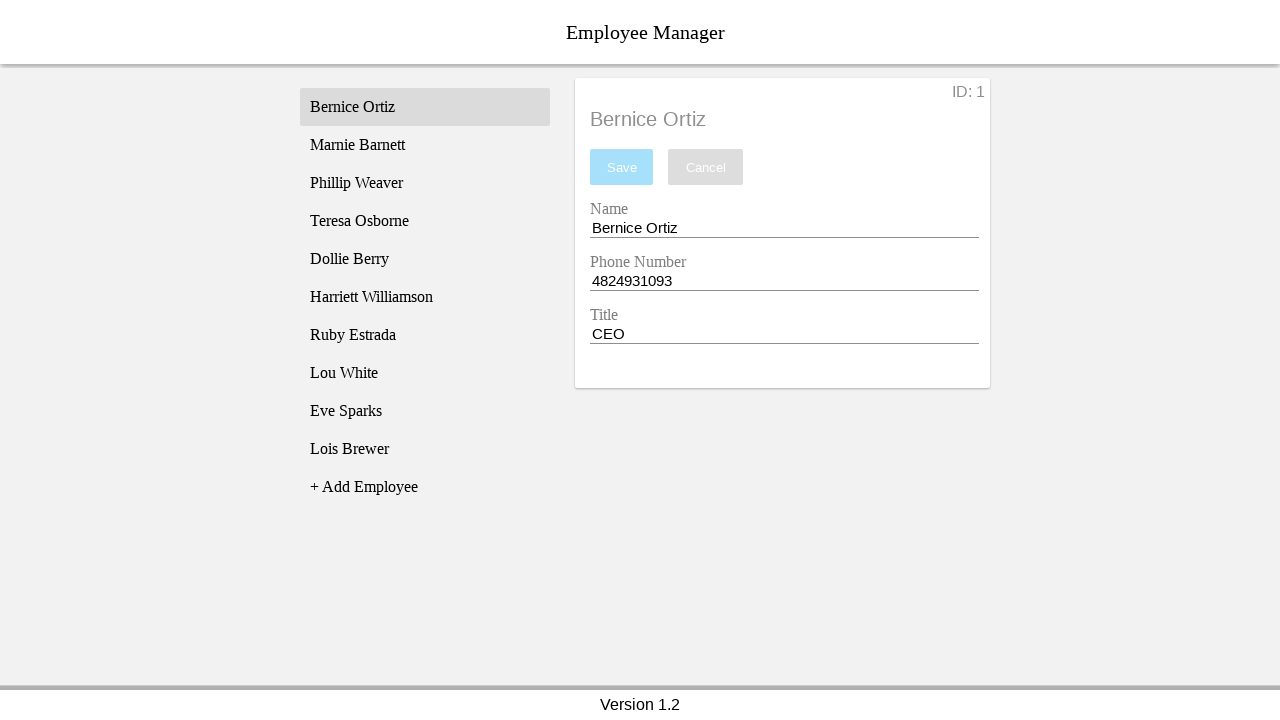

Name input field became visible
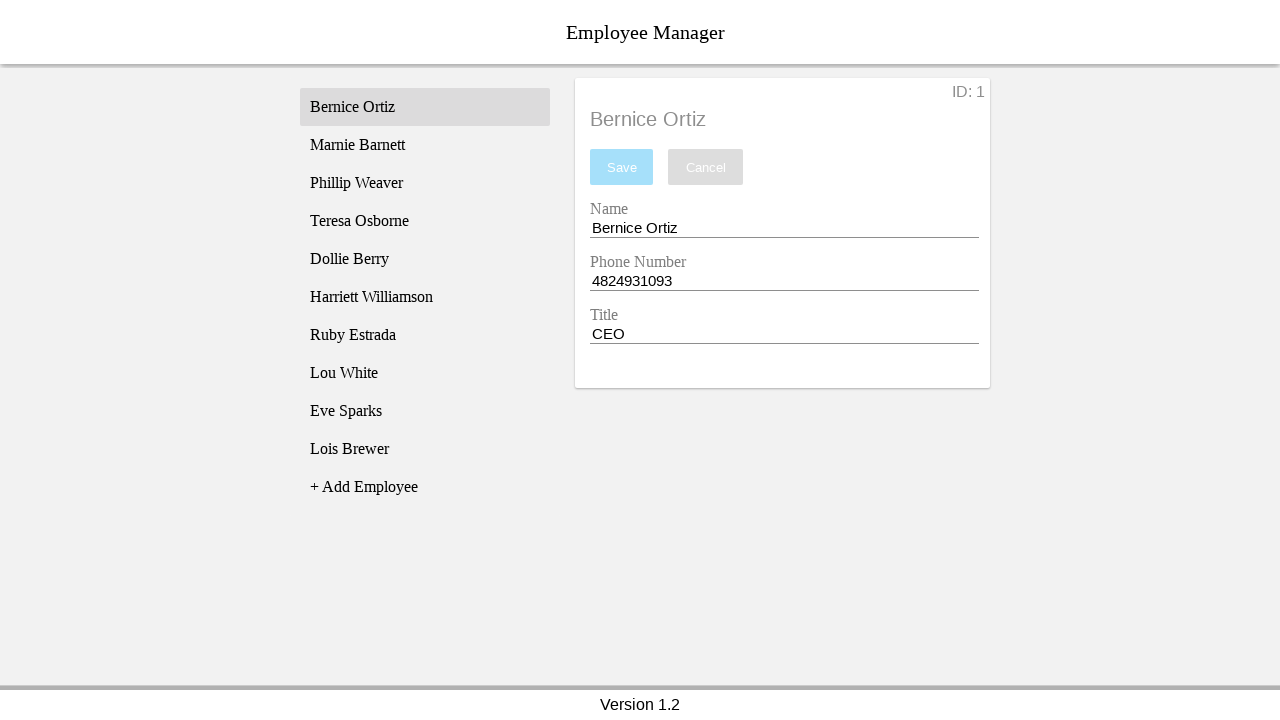

Cleared the name input field on [name='nameEntry']
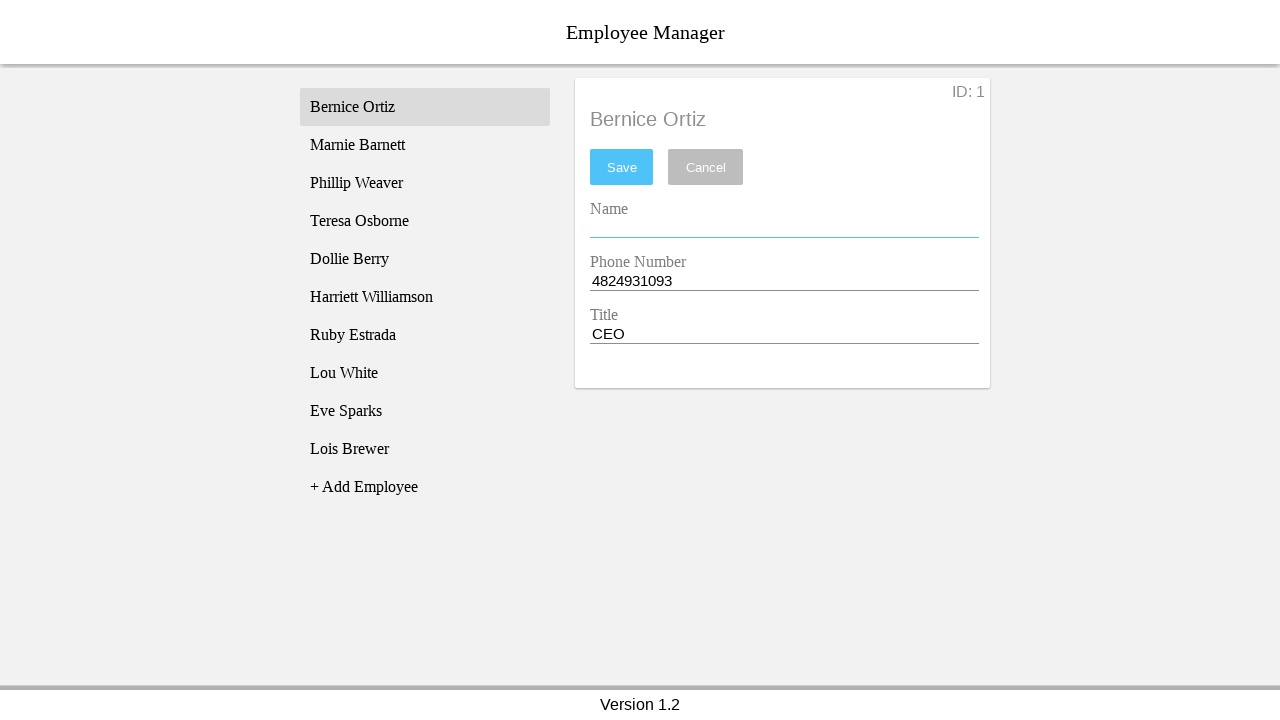

Pressed space in name input field on [name='nameEntry']
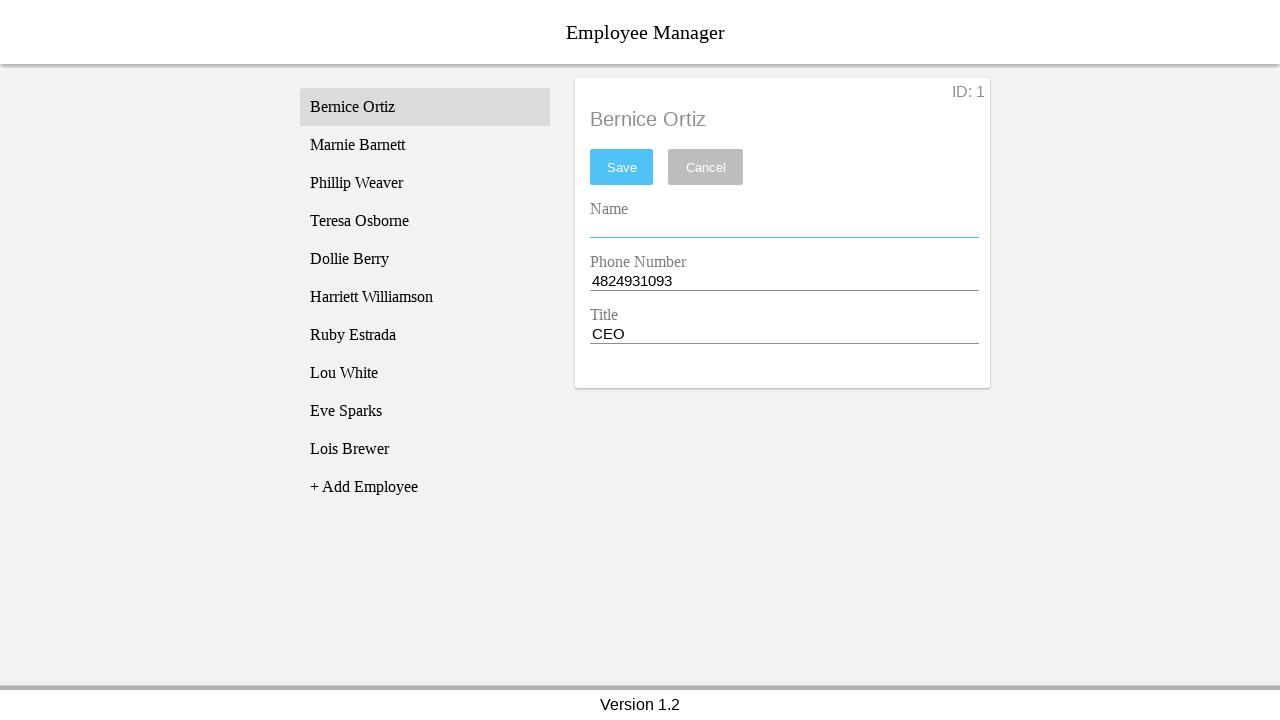

Pressed backspace in name input field on [name='nameEntry']
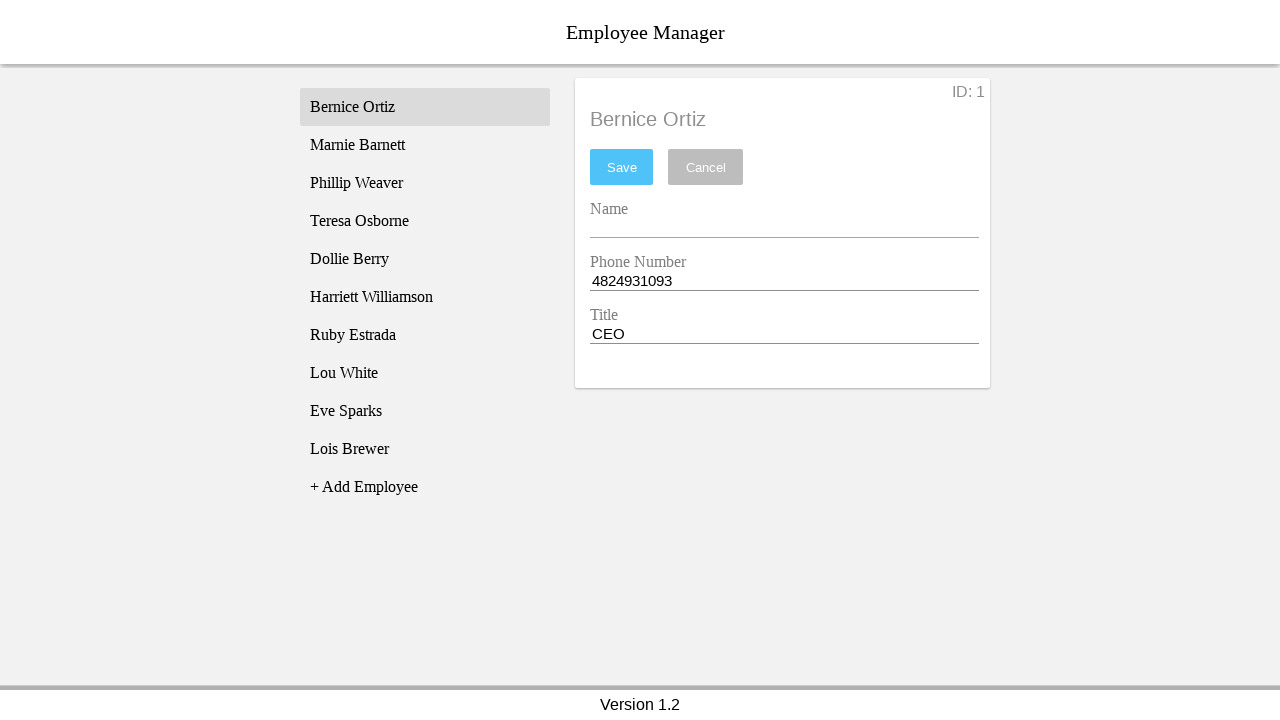

Clicked save button to trigger validation error at (622, 167) on #saveBtn
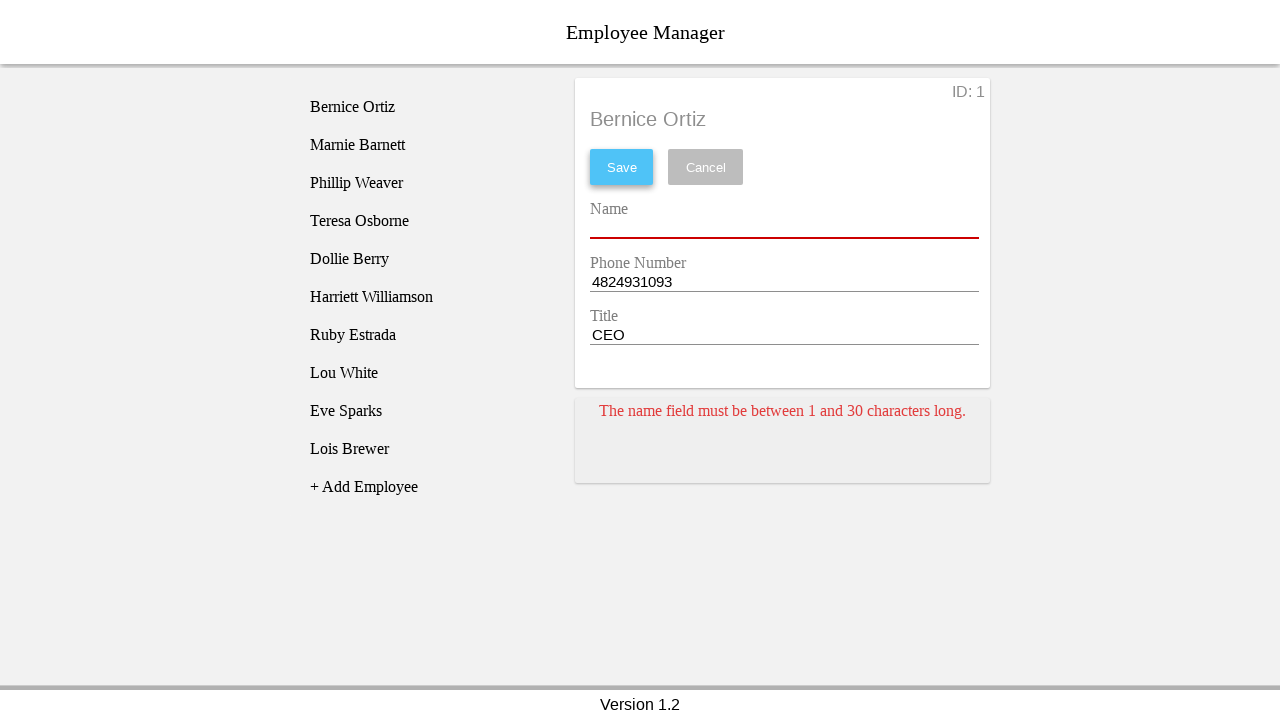

Error message card appeared
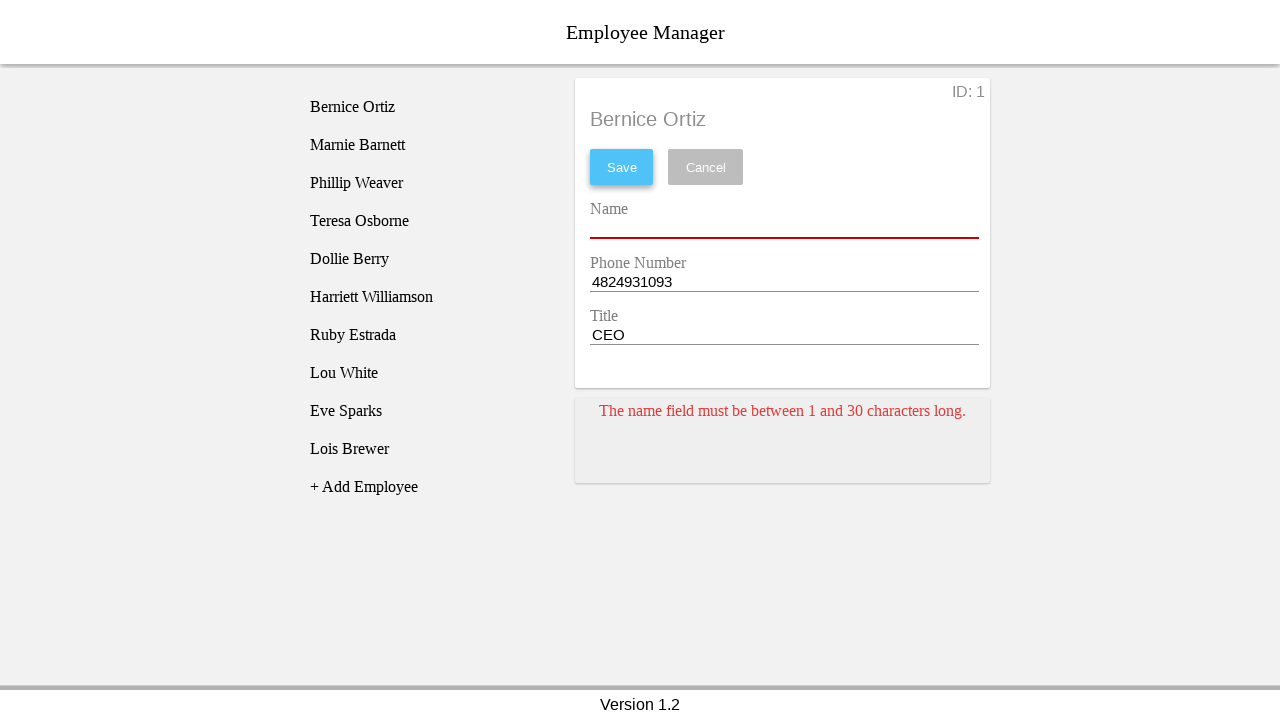

Pressed space in name input field on [name='nameEntry']
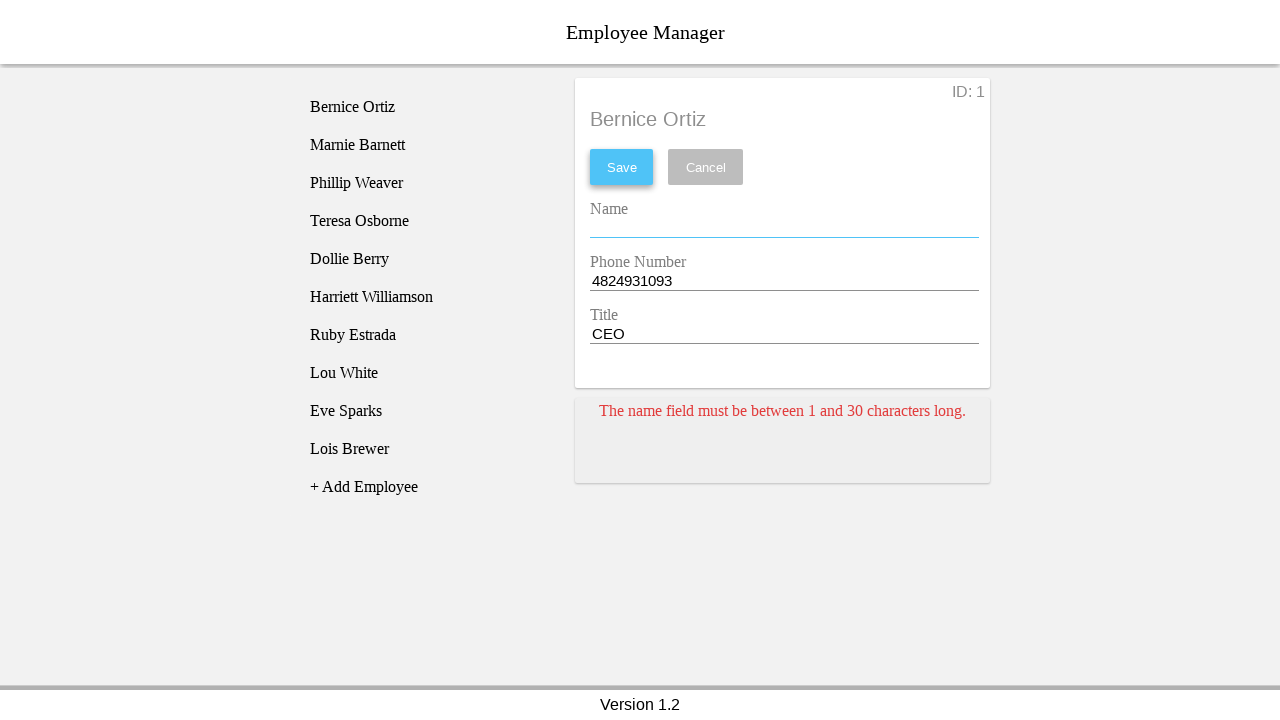

Clicked cancel button to dismiss error and changes at (706, 167) on [name='cancel']
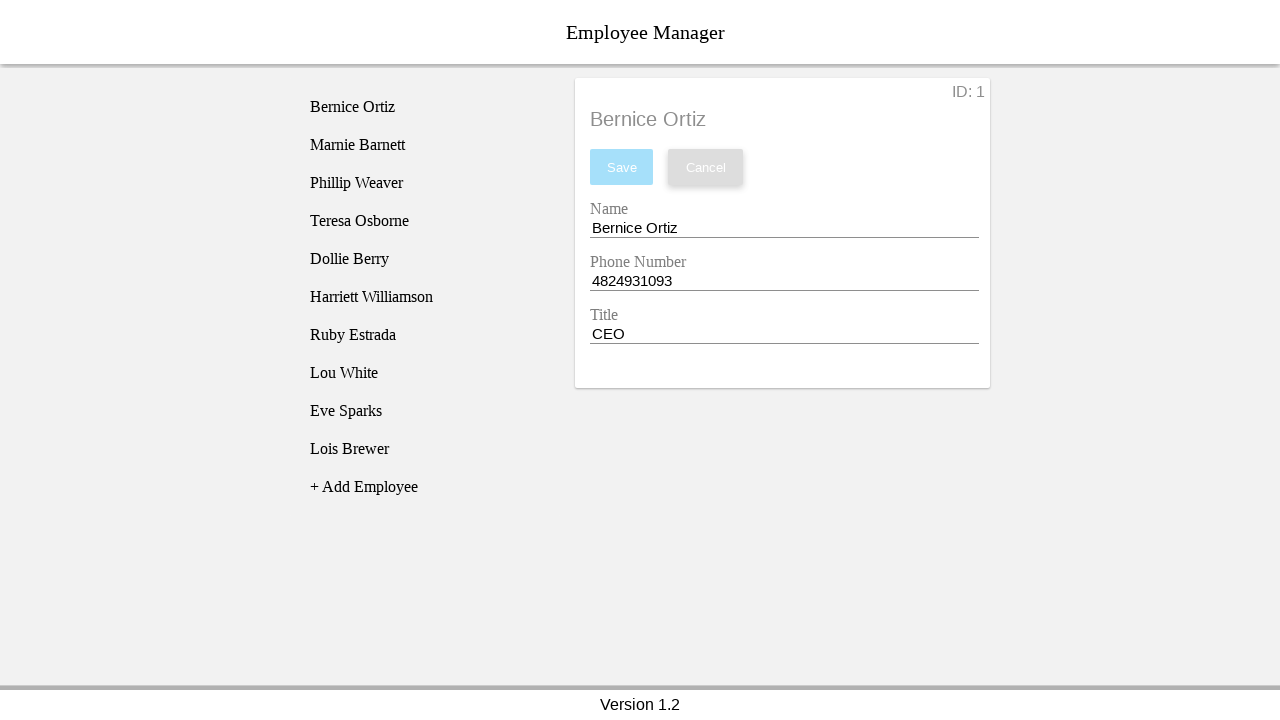

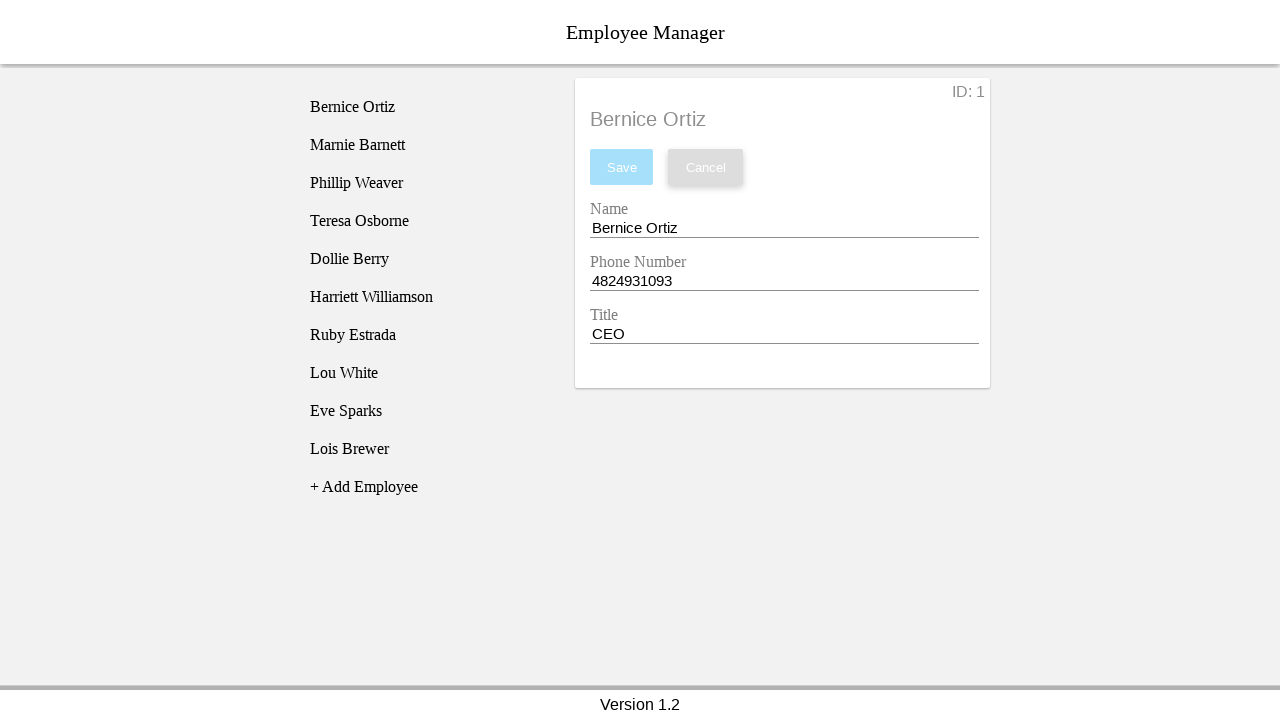